Navigates to SportyBet Nigeria homepage and clicks on the football sports link to view football betting options

Starting URL: https://www.sportybet.com/ng/

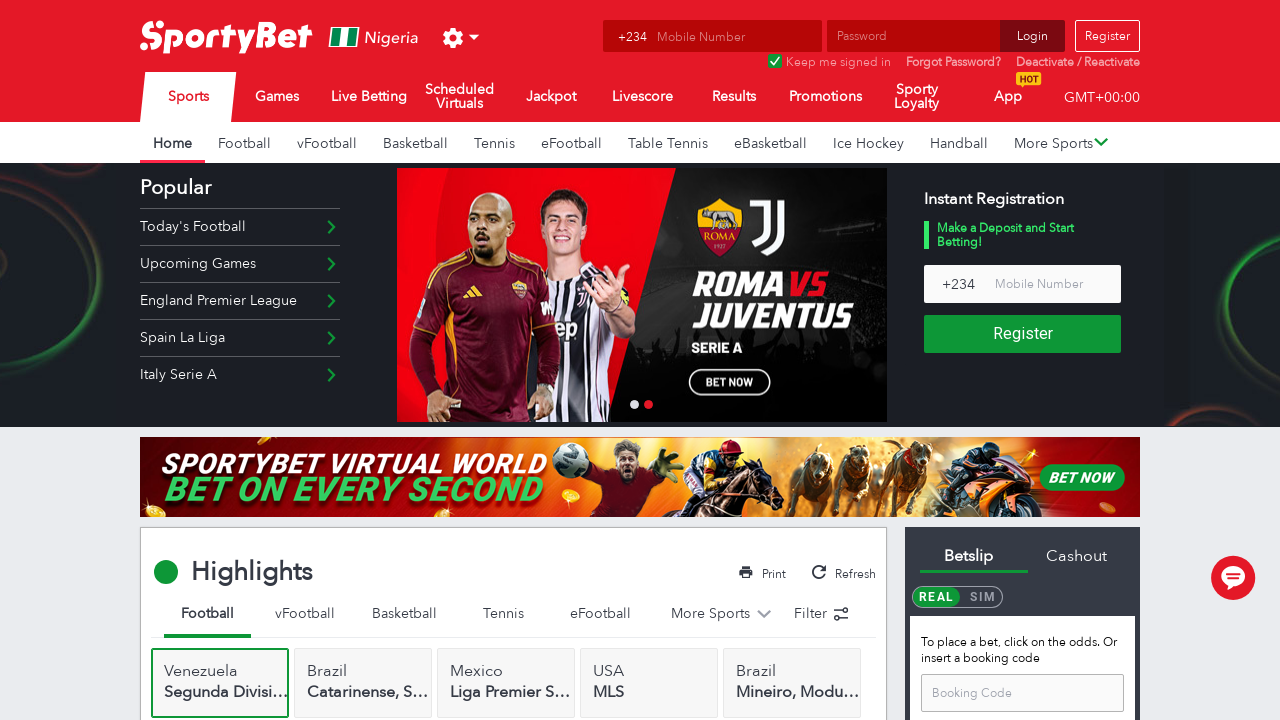

Waited for SportyBet Nigeria homepage to fully load
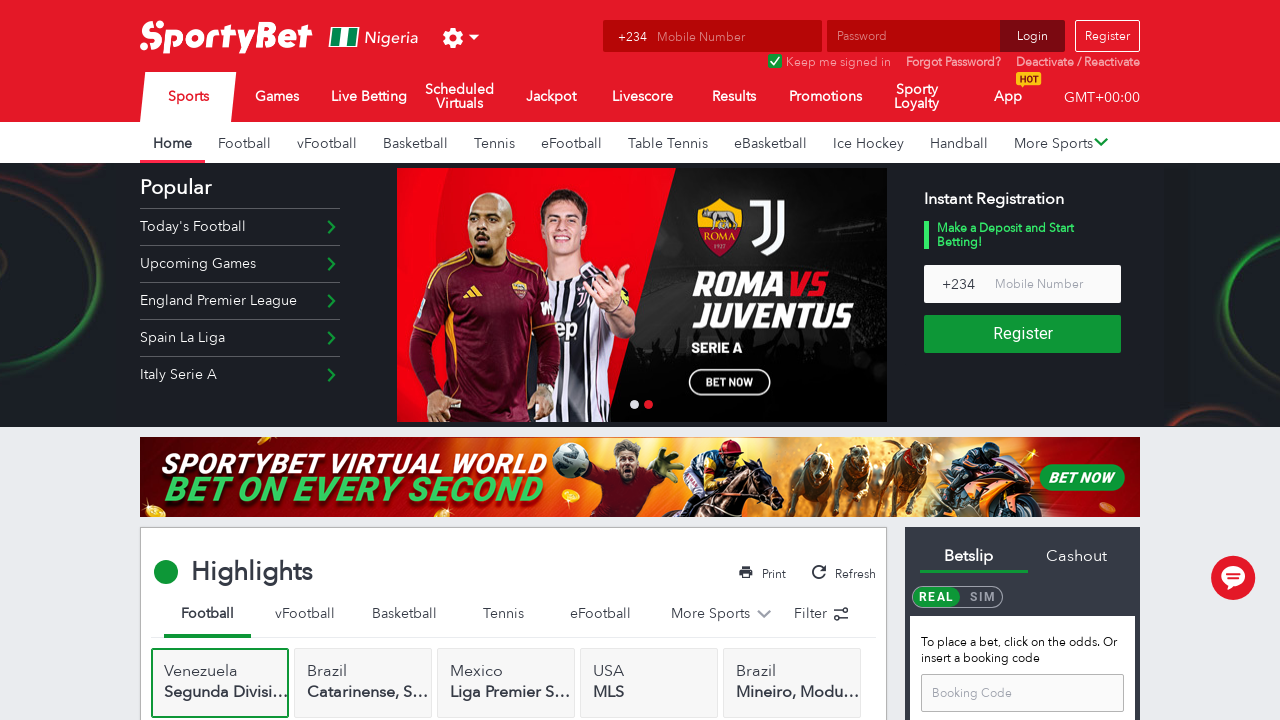

Clicked on the football sports link at (244, 142) on a[href*='/ng/sport/football']
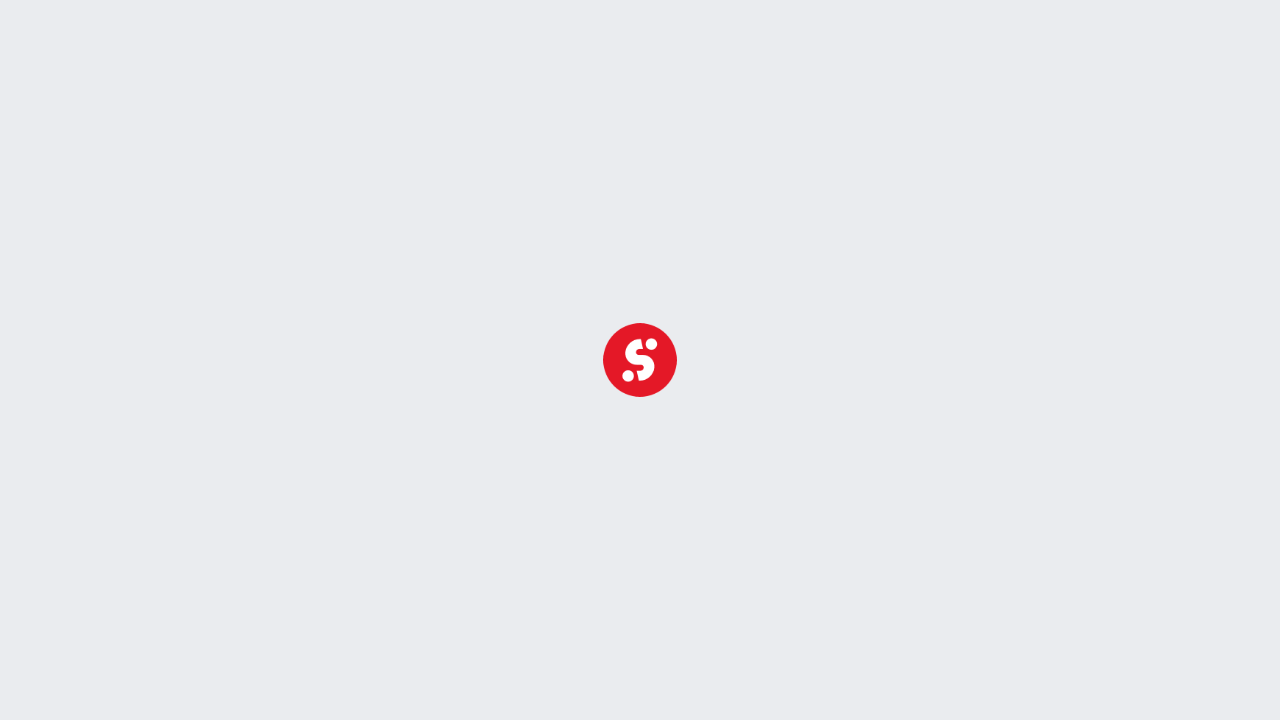

Waited for football betting page to fully load
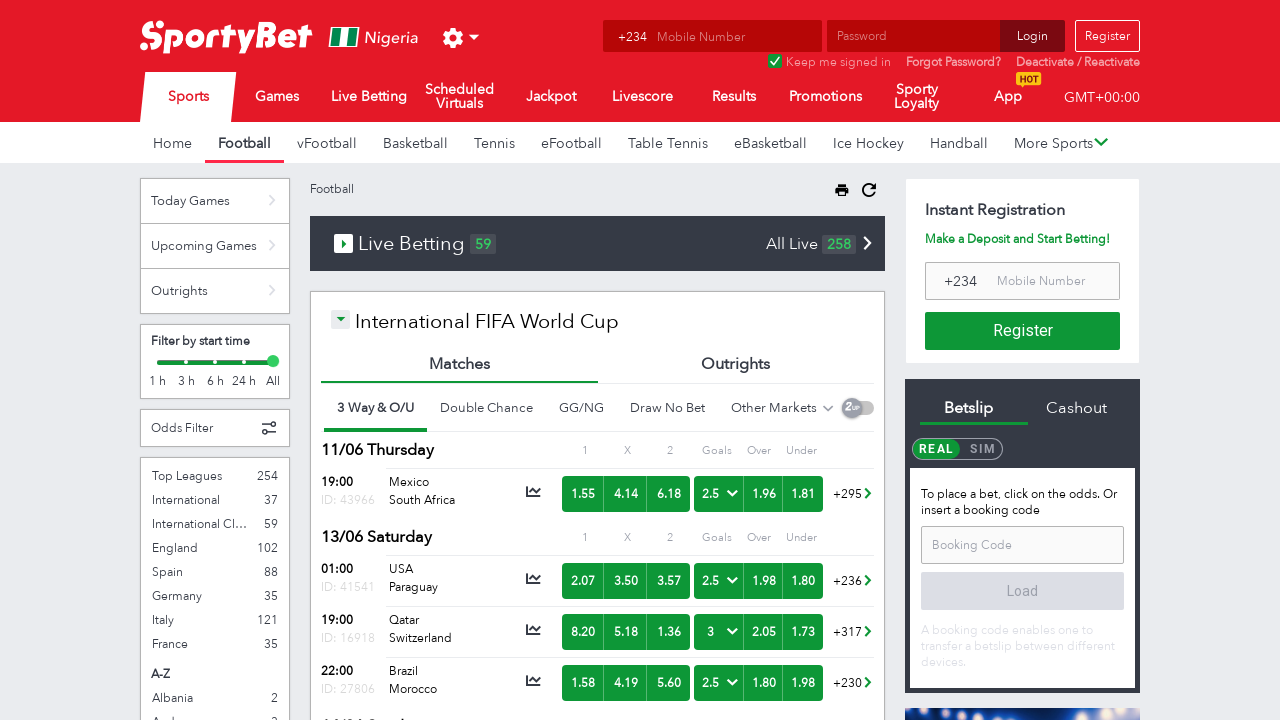

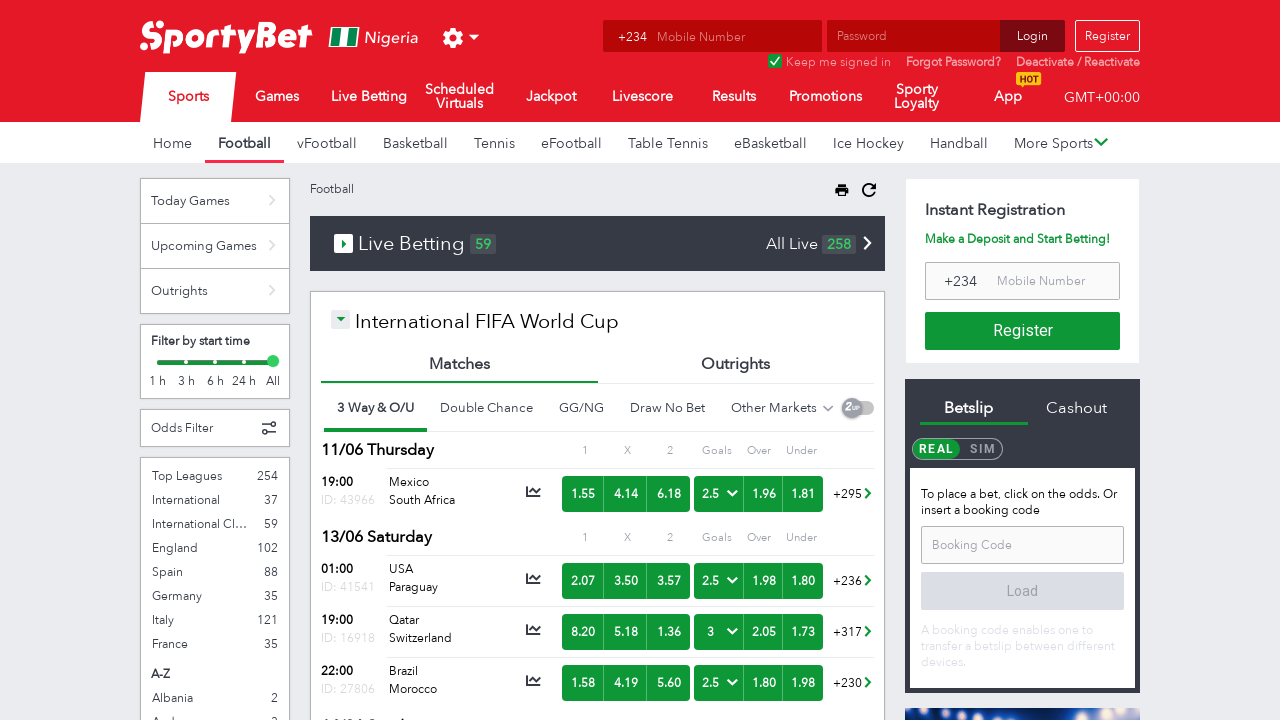